Tests scrolling functionality by navigating to jqueryui.com and scrolling down the page by 500 pixels

Starting URL: https://jqueryui.com/

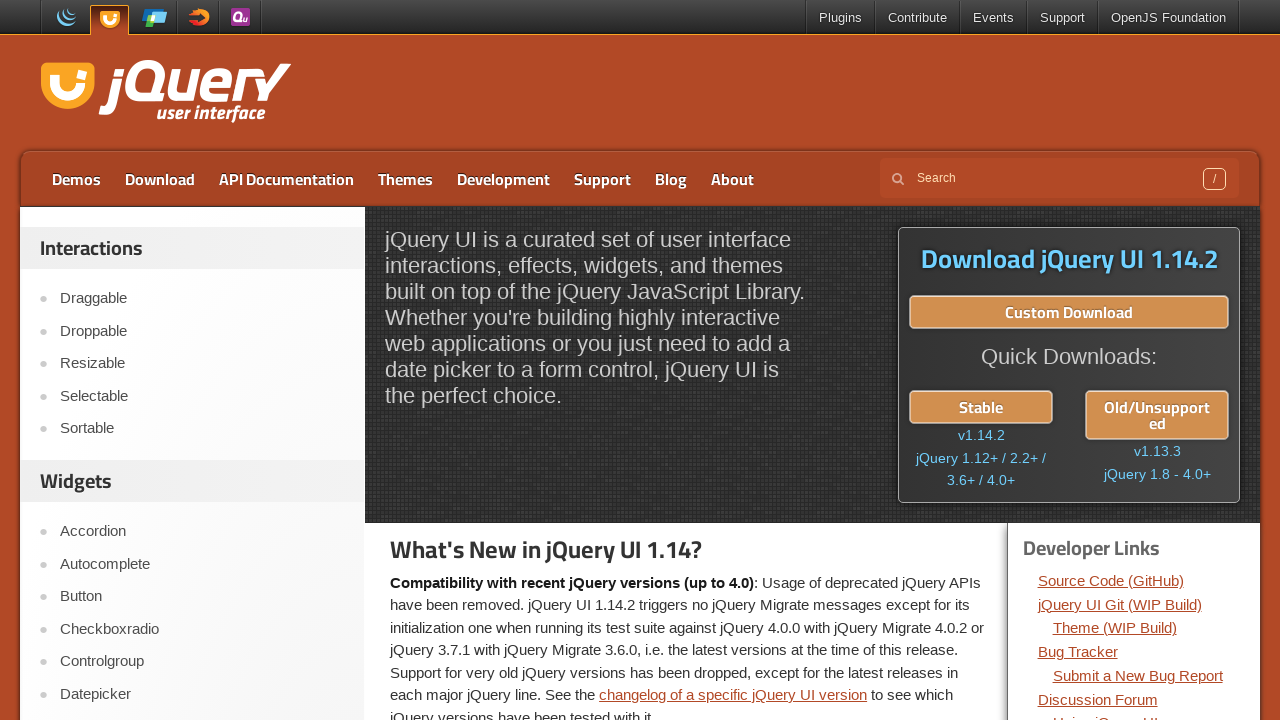

Navigated to https://jqueryui.com/
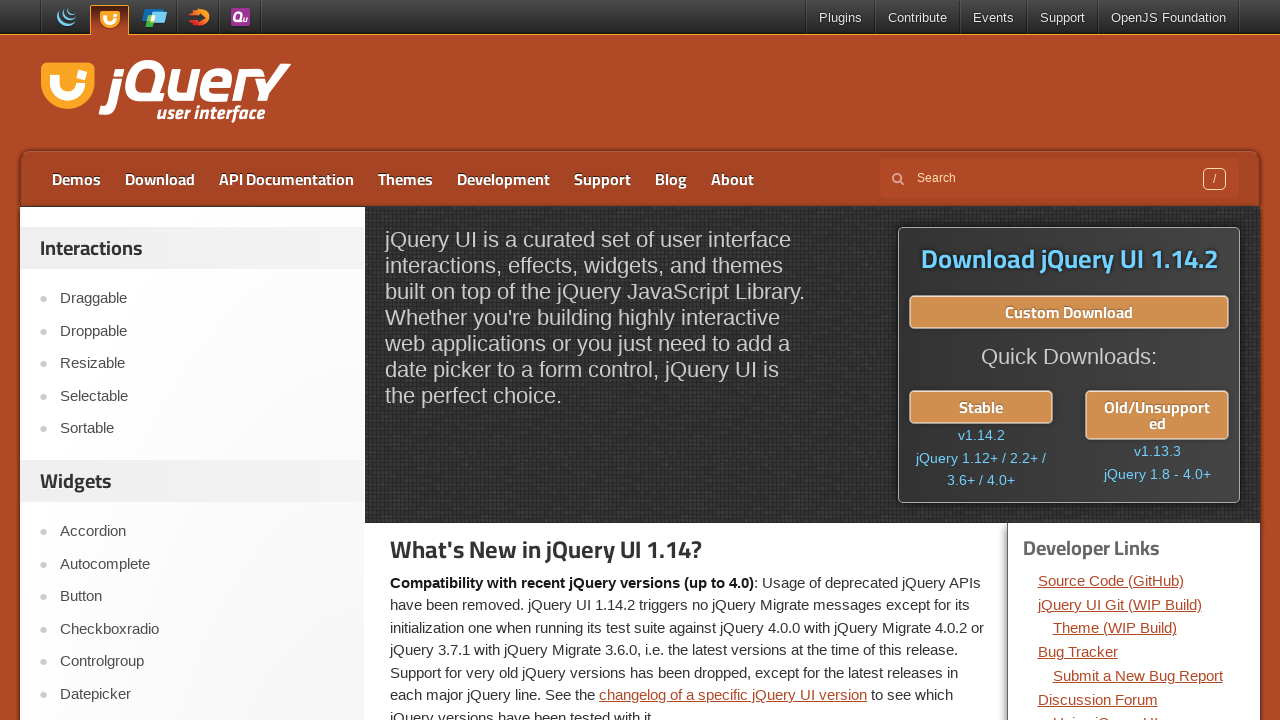

Scrolled down the page by 500 pixels
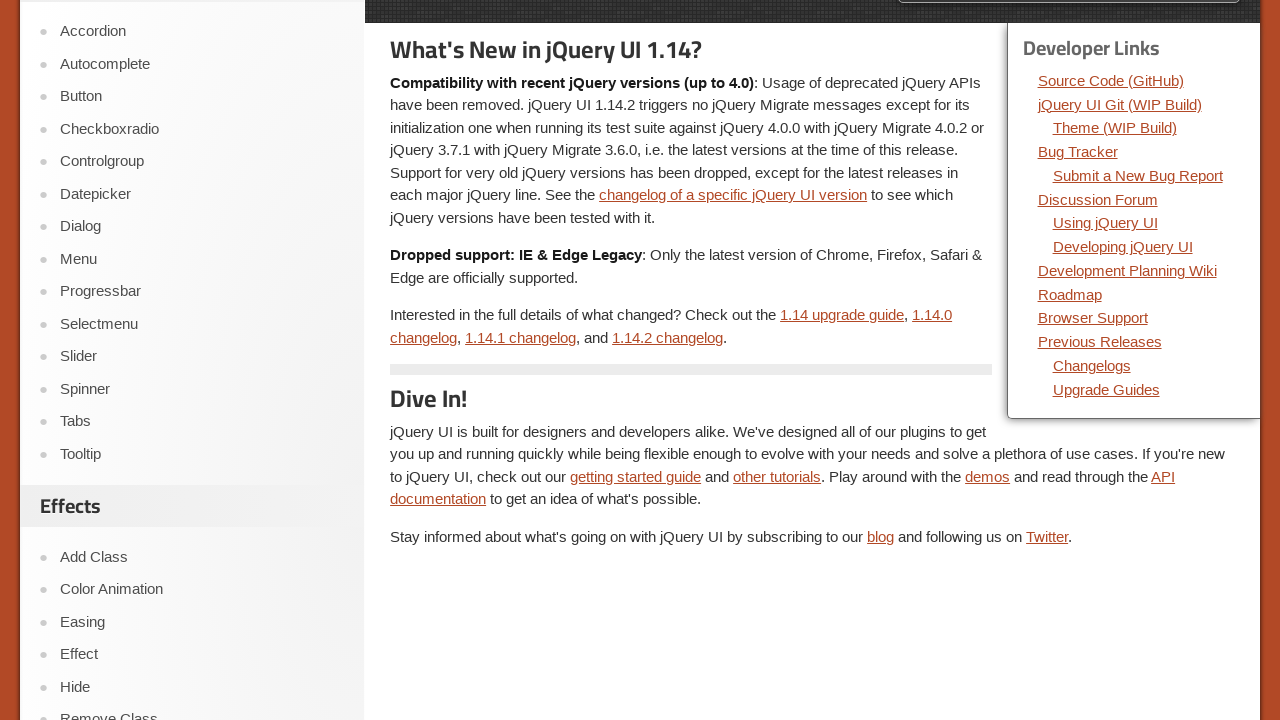

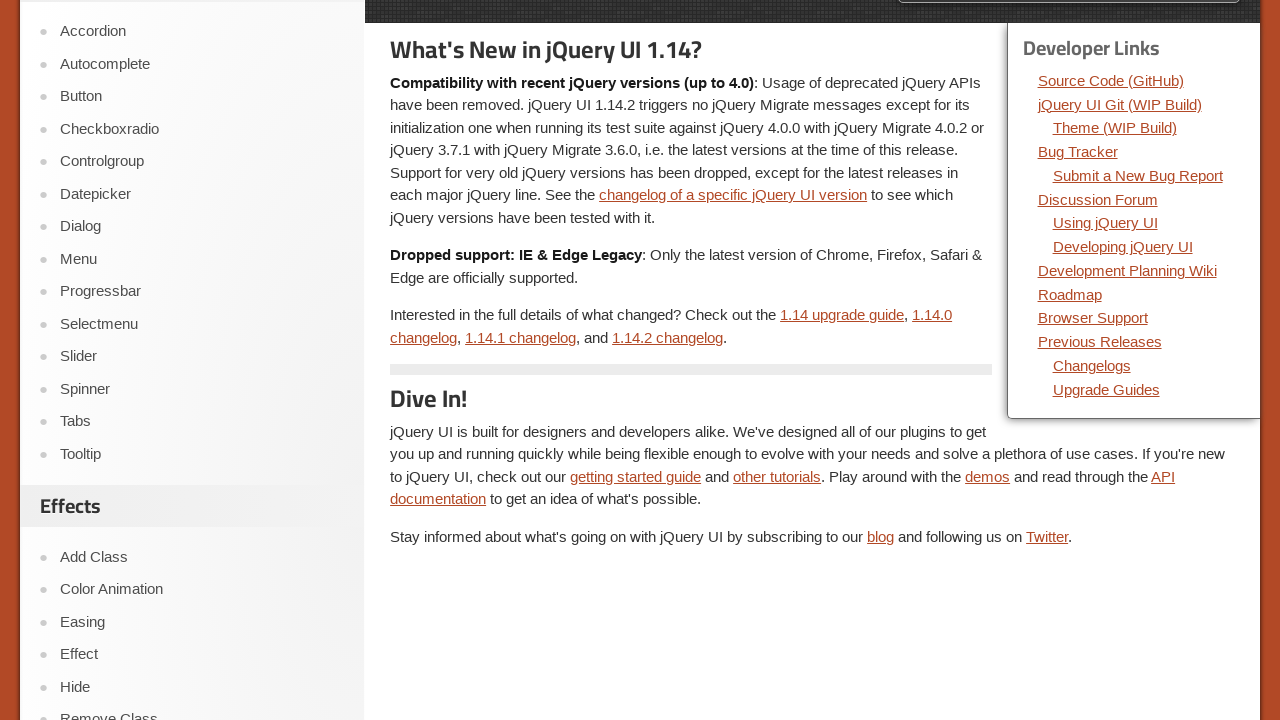